Tests the Selenium documentation search functionality by opening the search dialog, entering "getting started" as a query, and verifying that search suggestions appear.

Starting URL: https://www.selenium.dev

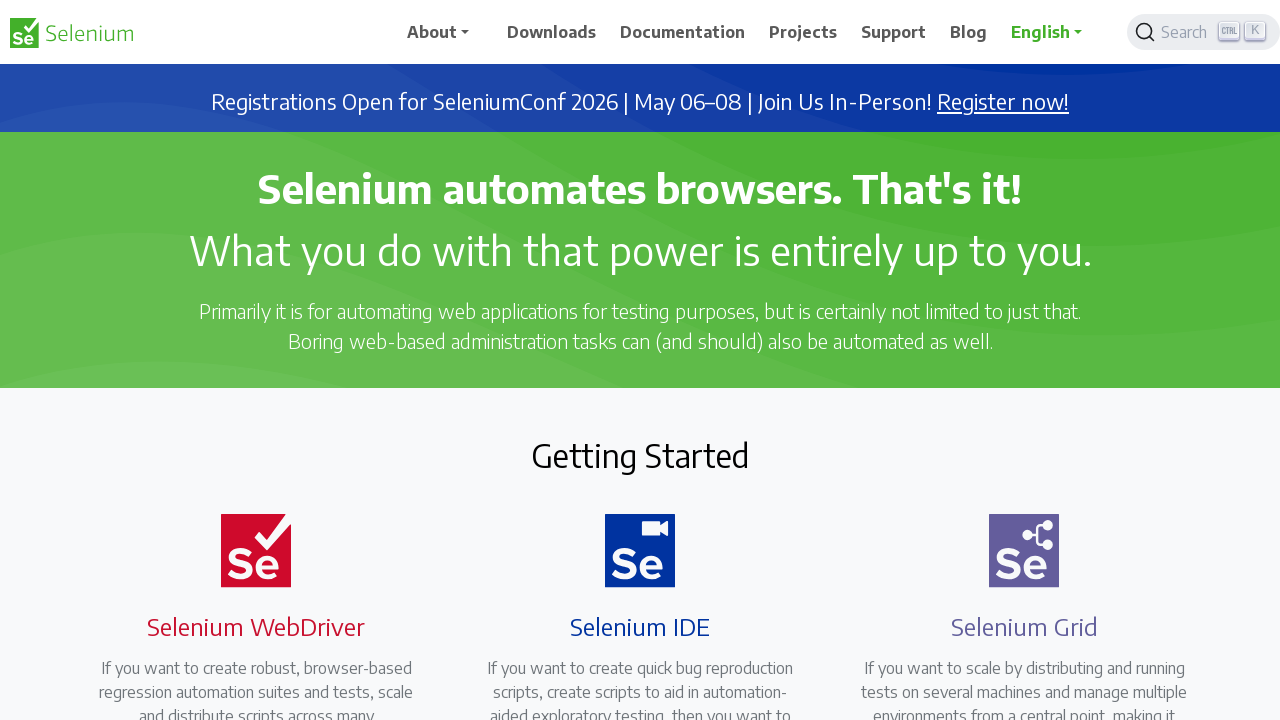

Clicked search button to open search dialog at (1204, 32) on .DocSearch
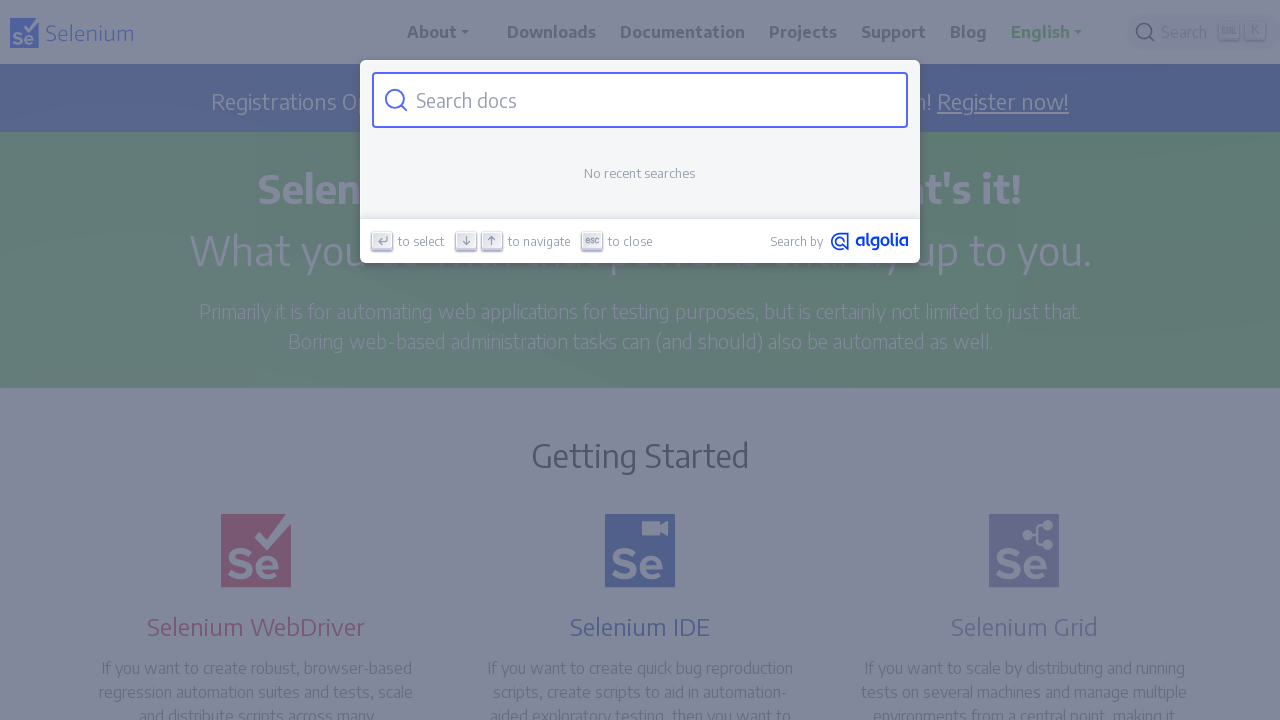

Filled search input with 'getting started' on .DocSearch-Input
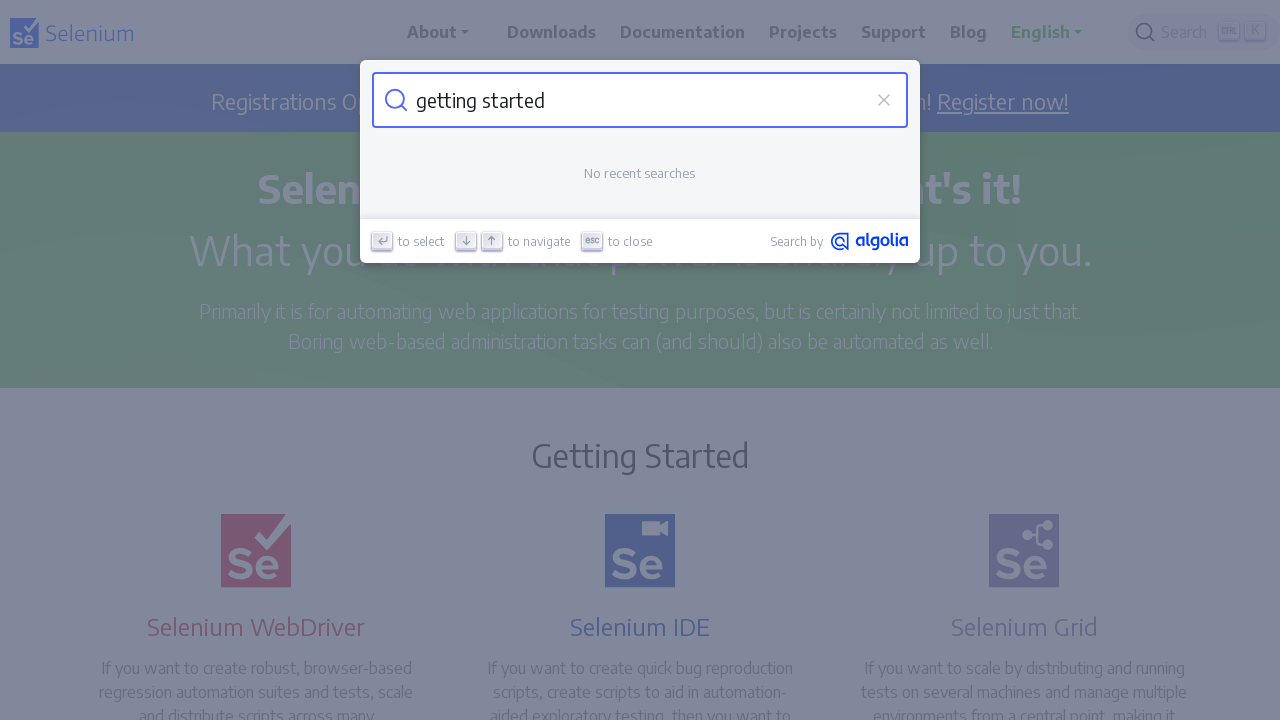

Search suggestions appeared
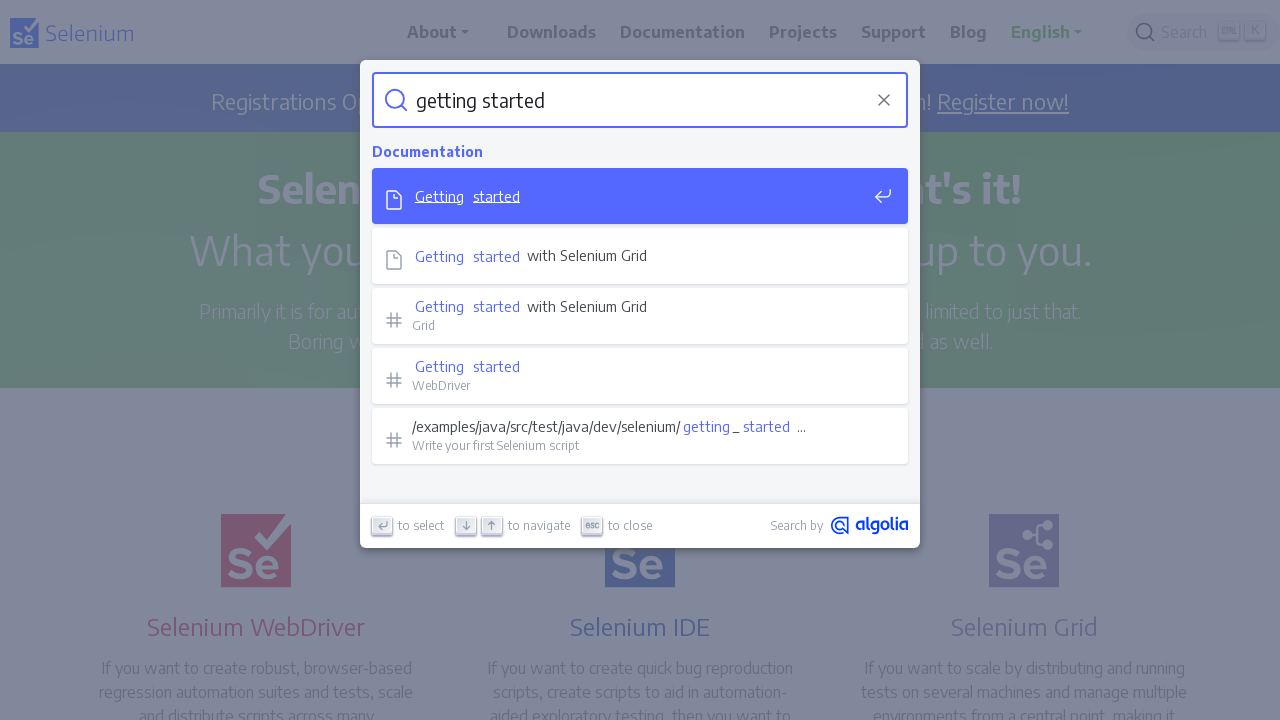

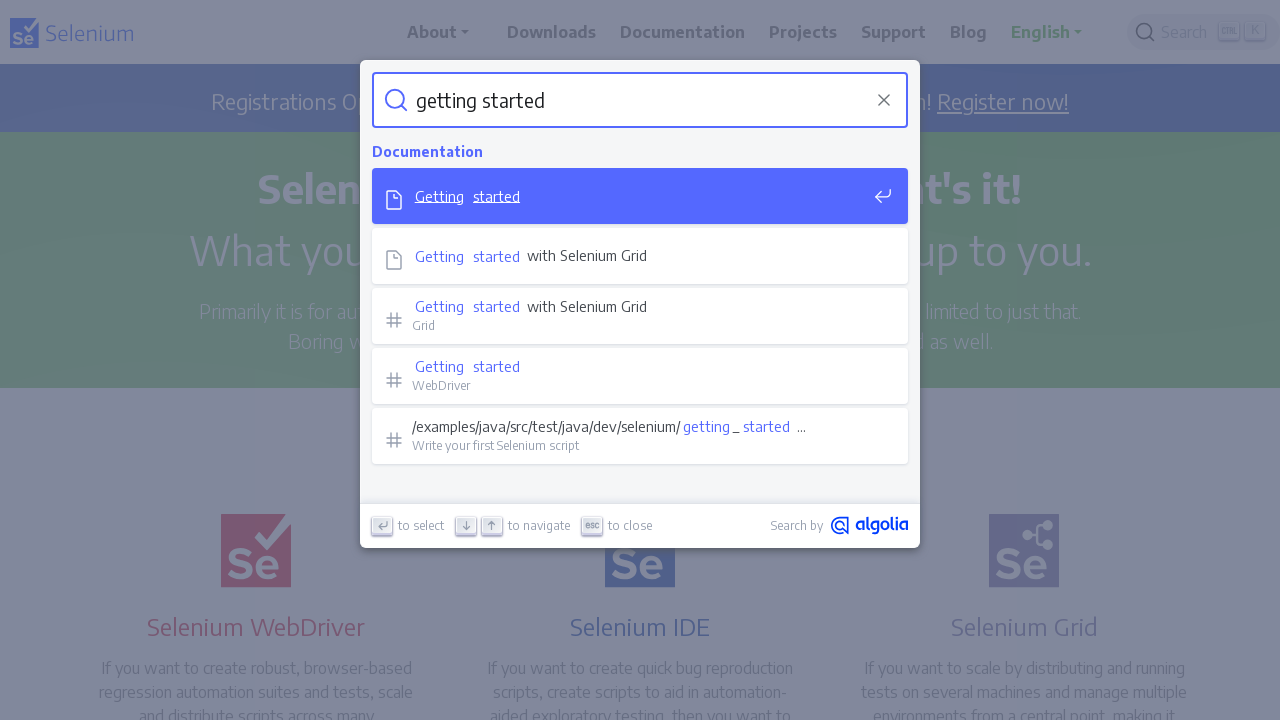